Tests waiting for an element to become clickable, clicks a verify button, and asserts that a success message is displayed

Starting URL: http://suninjuly.github.io/wait2.html

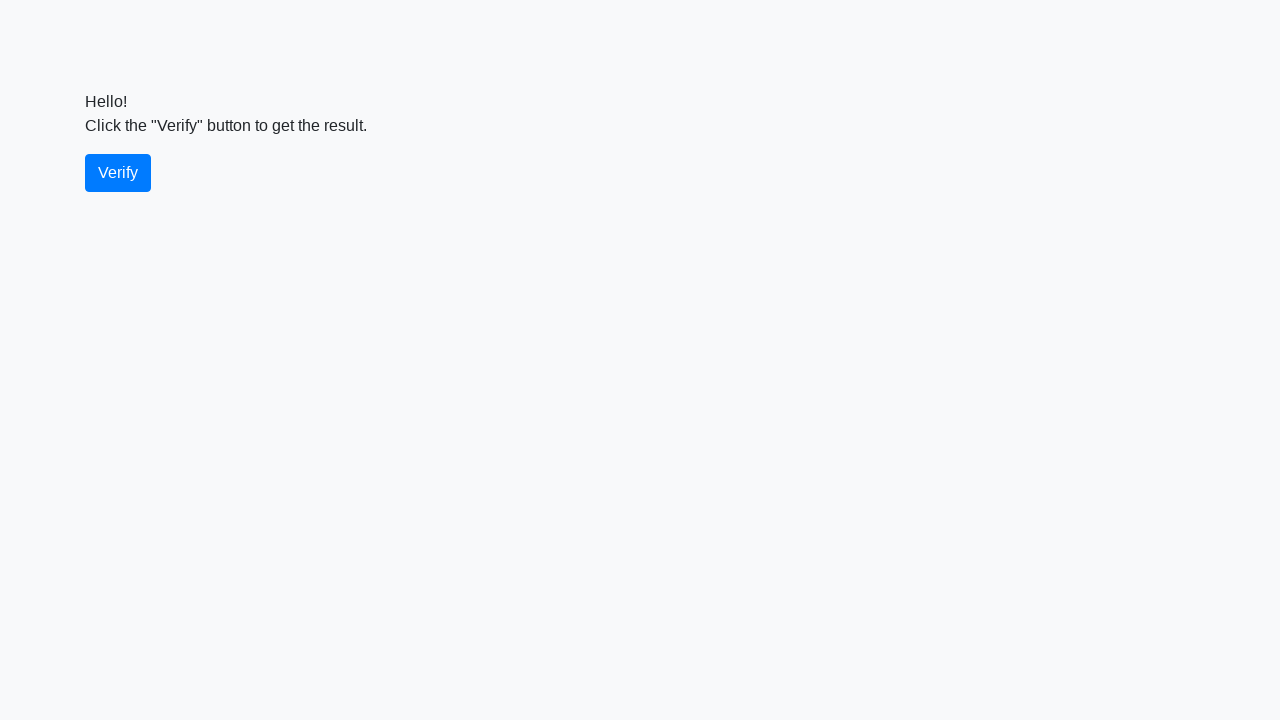

Waited for verify button to become visible
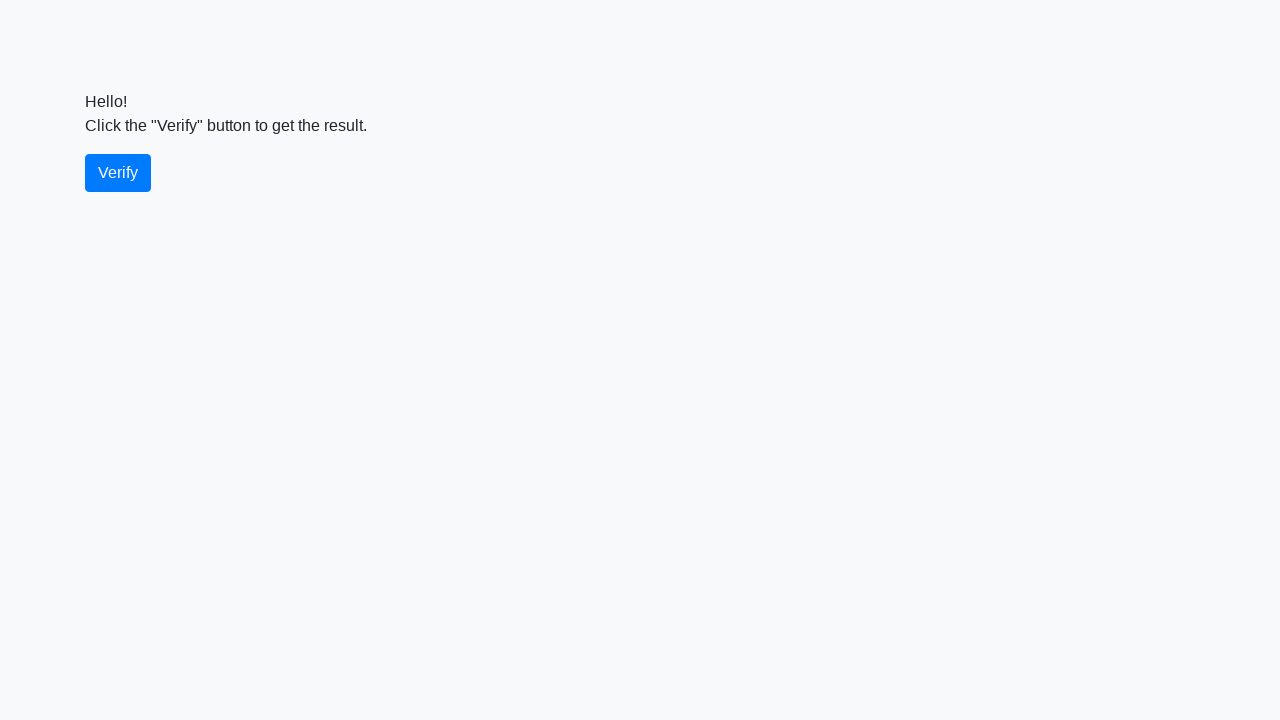

Clicked the verify button at (118, 173) on #verify
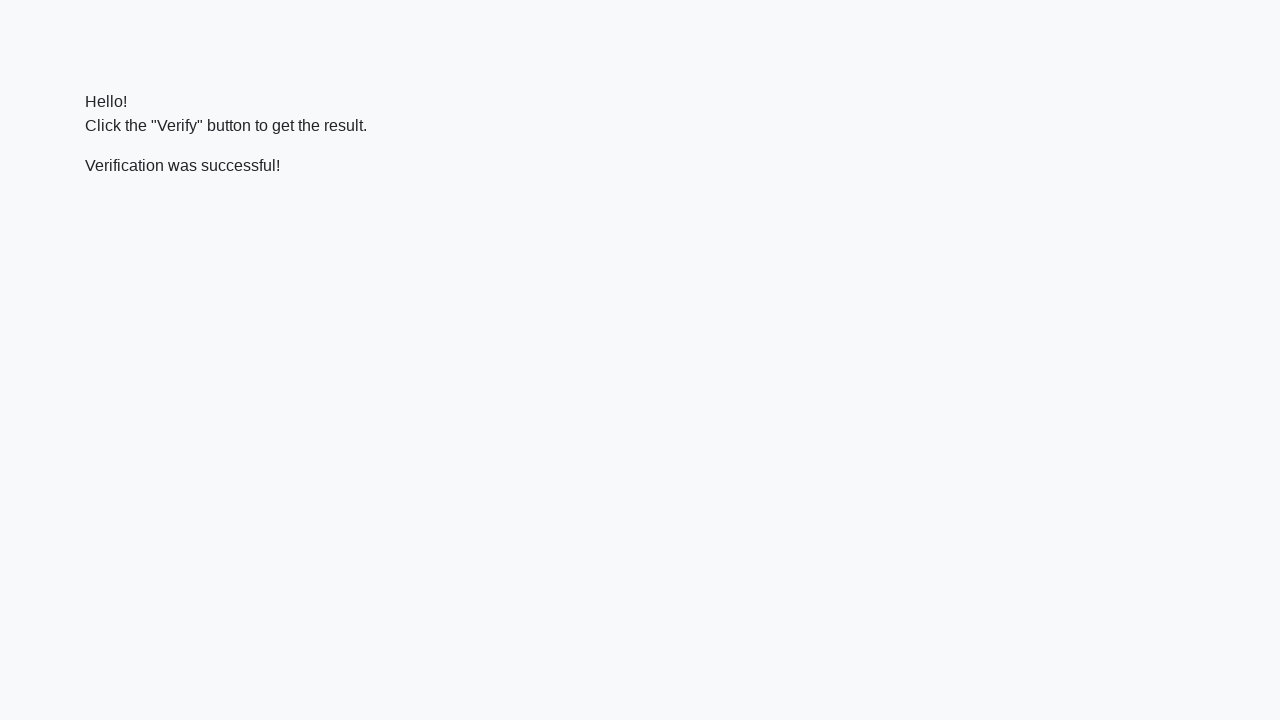

Success message appeared
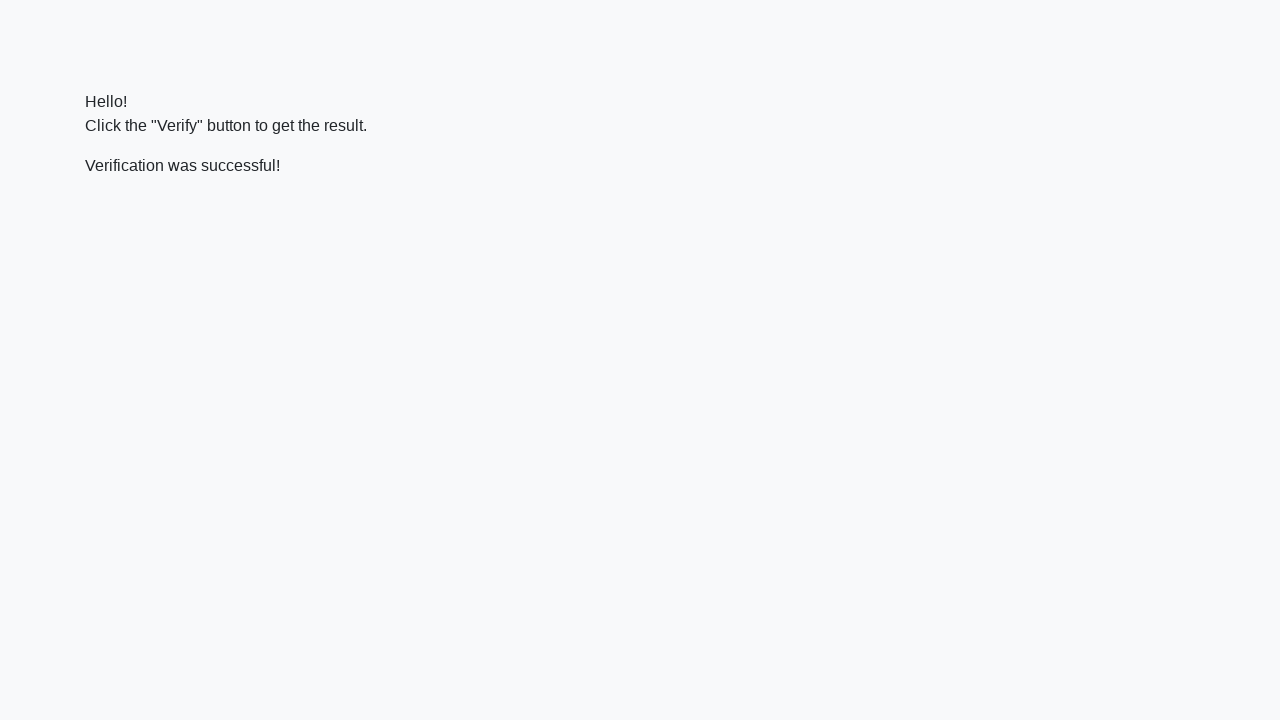

Retrieved success message text
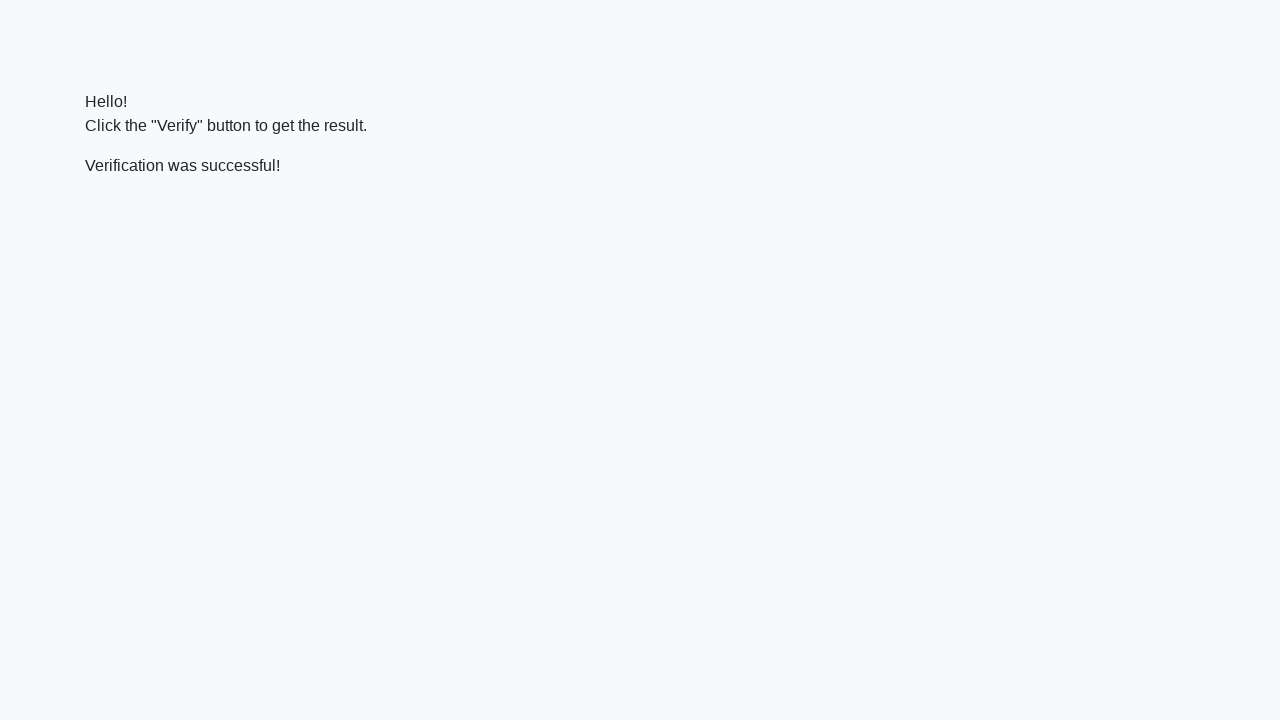

Verified that 'successful' text is present in the message
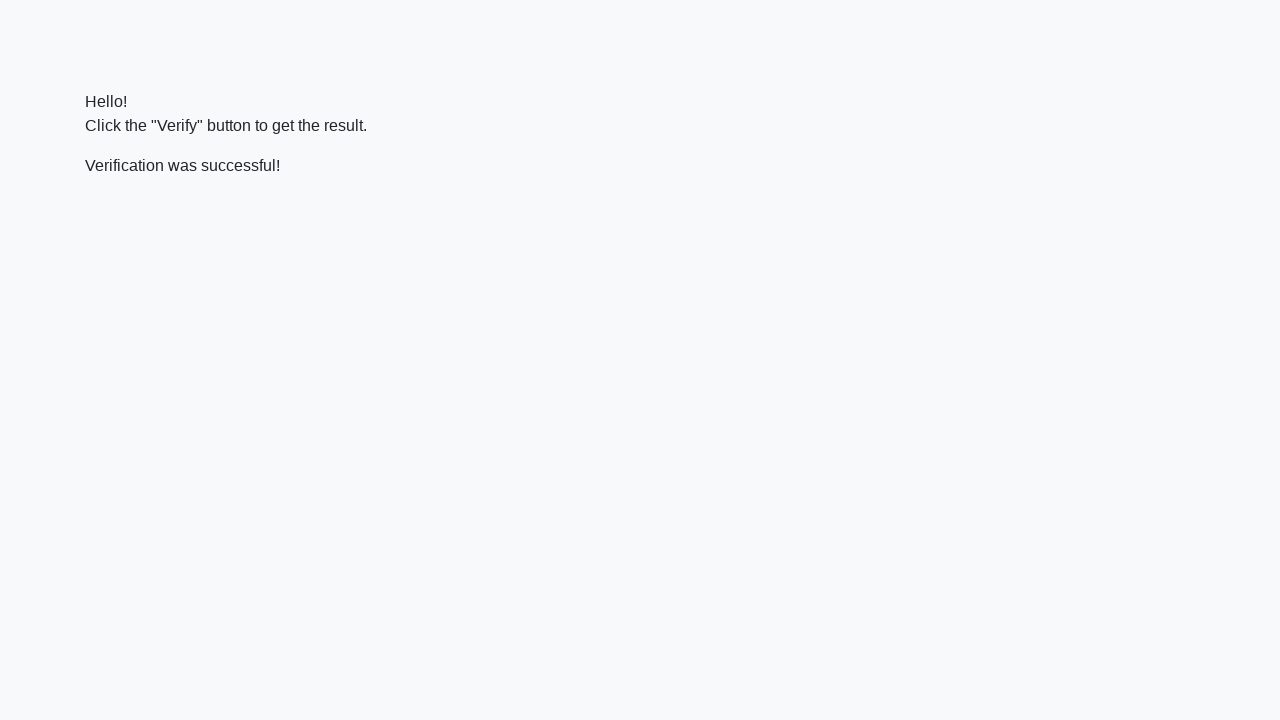

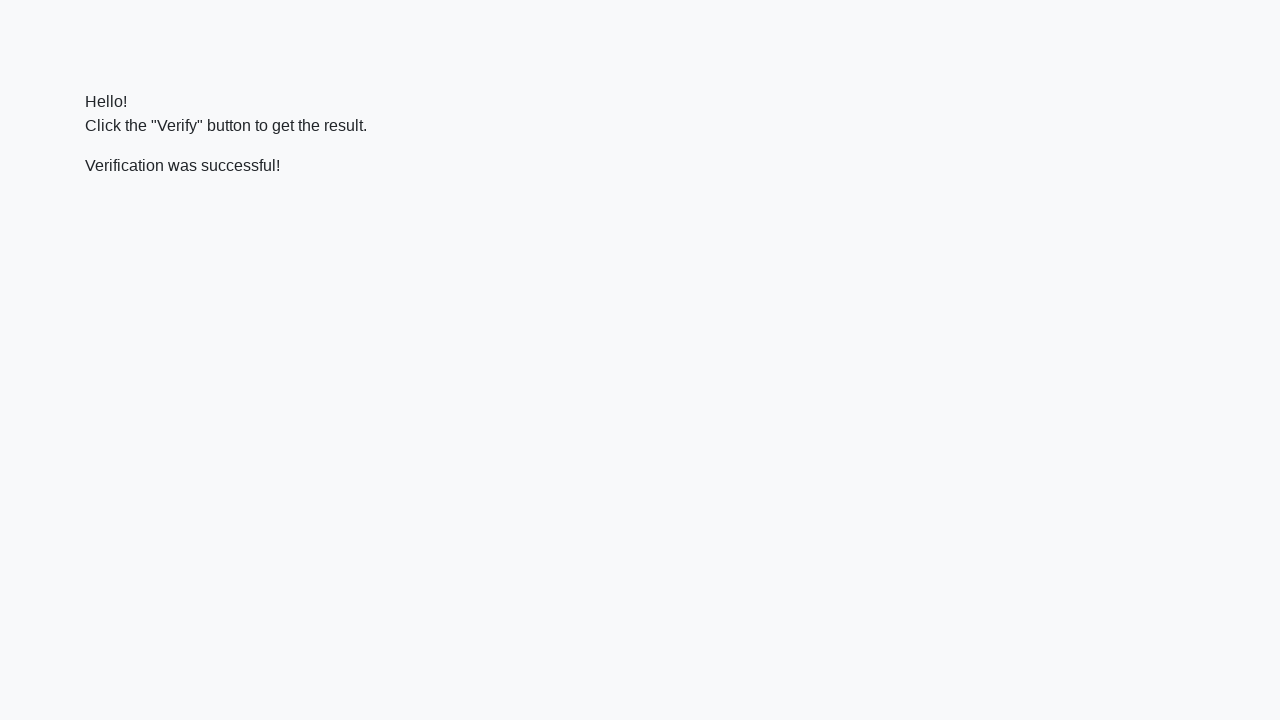